Tests auto-suggestive dropdown functionality by typing a country name and selecting it from the suggestions

Starting URL: https://rahulshettyacademy.com/dropdownsPractise/

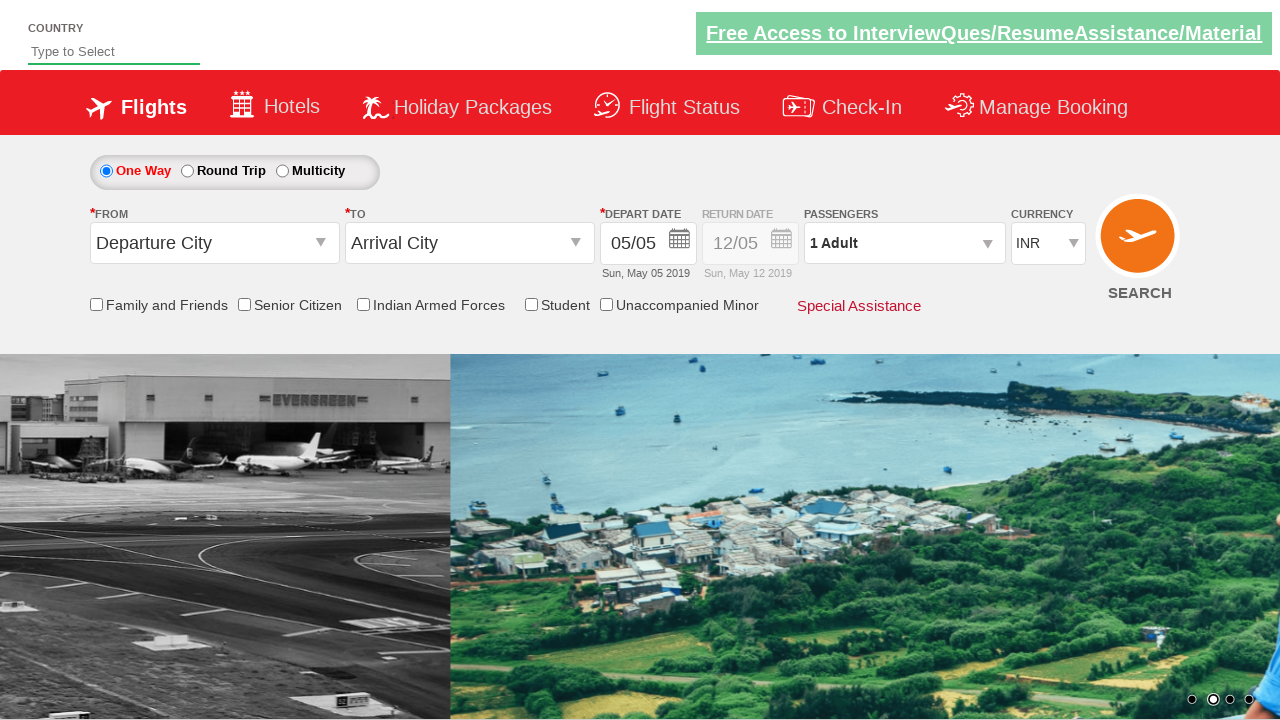

Typed 'India' in auto-suggest field on #autosuggest
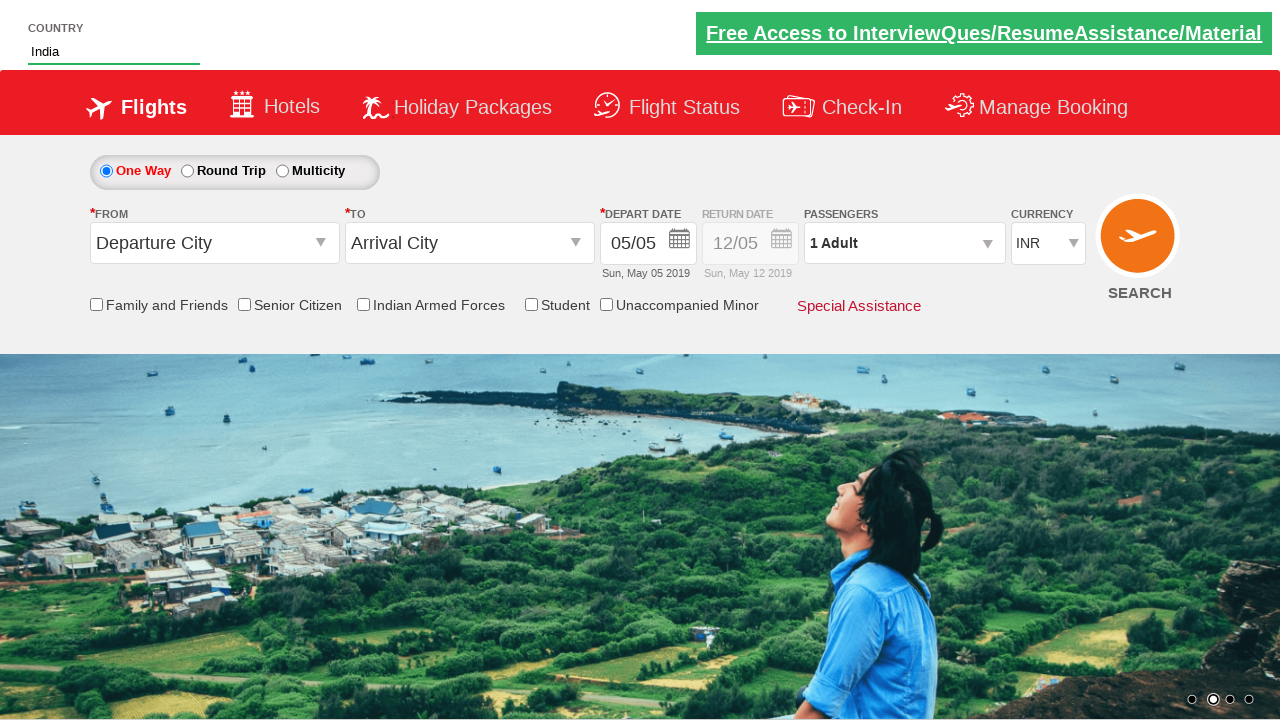

Auto-suggest dropdown options loaded
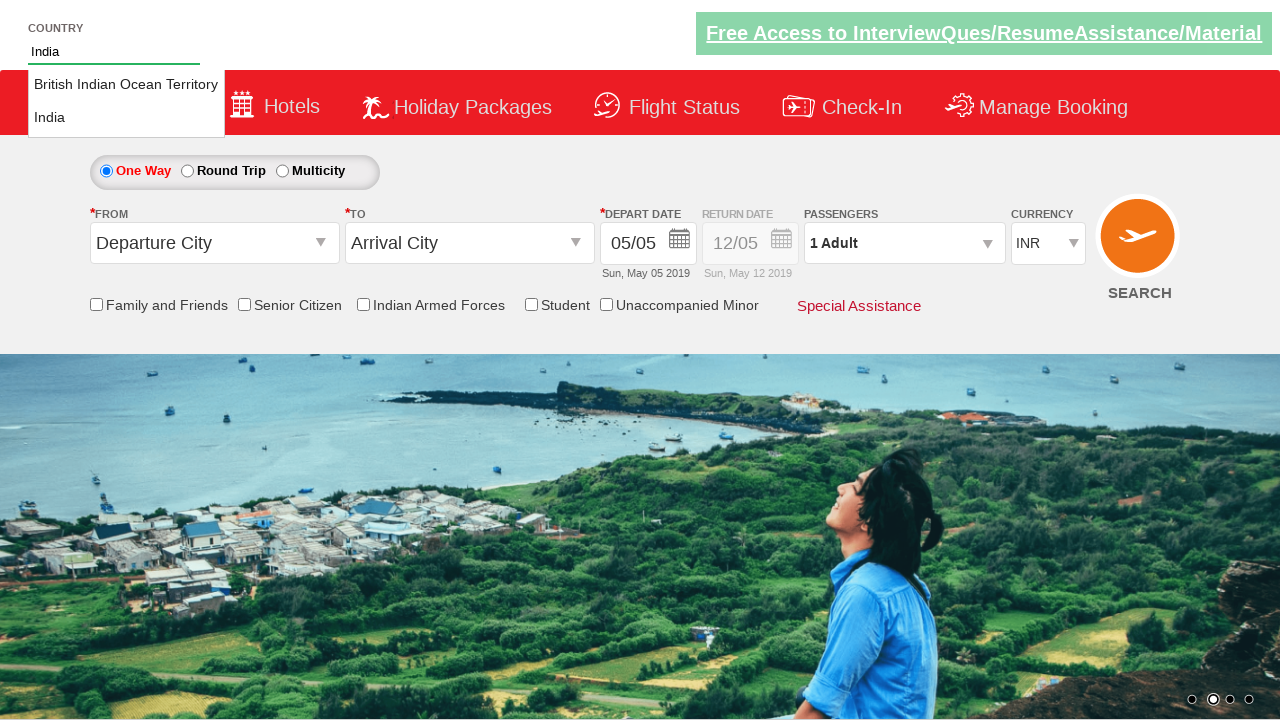

Retrieved all suggestion options from dropdown
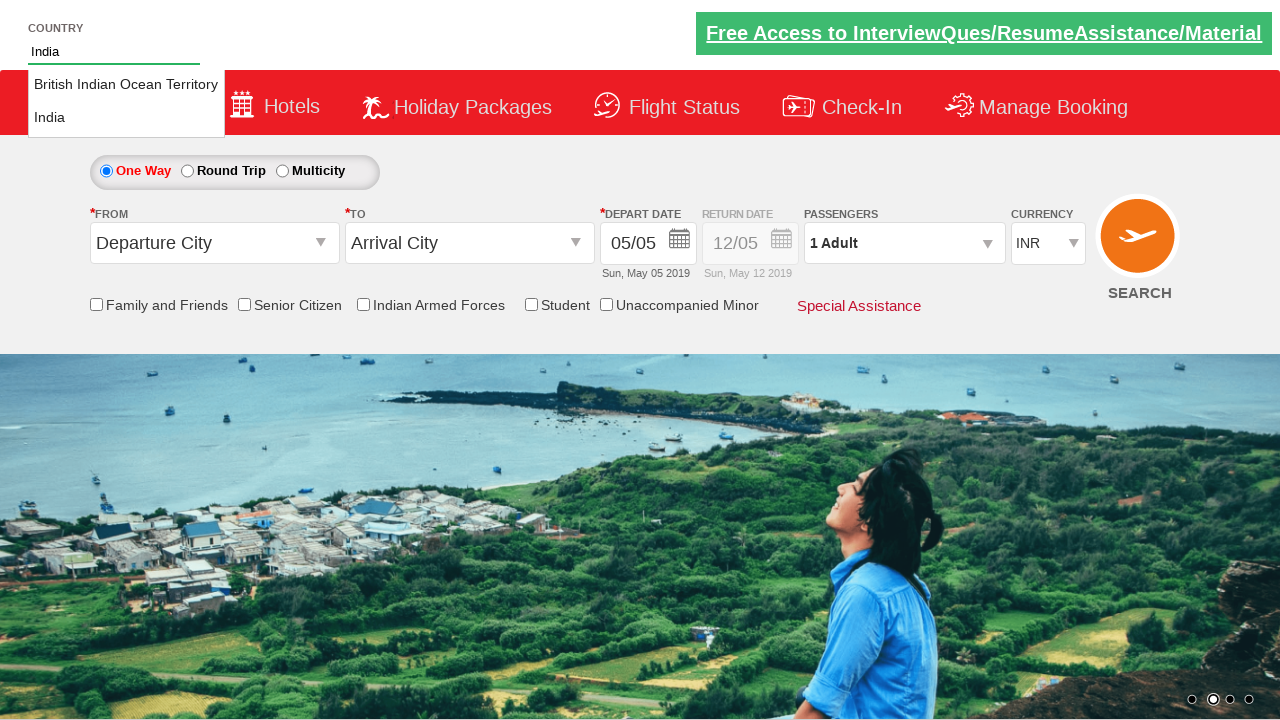

Selected 'India' from auto-suggest dropdown at (126, 118) on .ui-menu-item >> nth=1
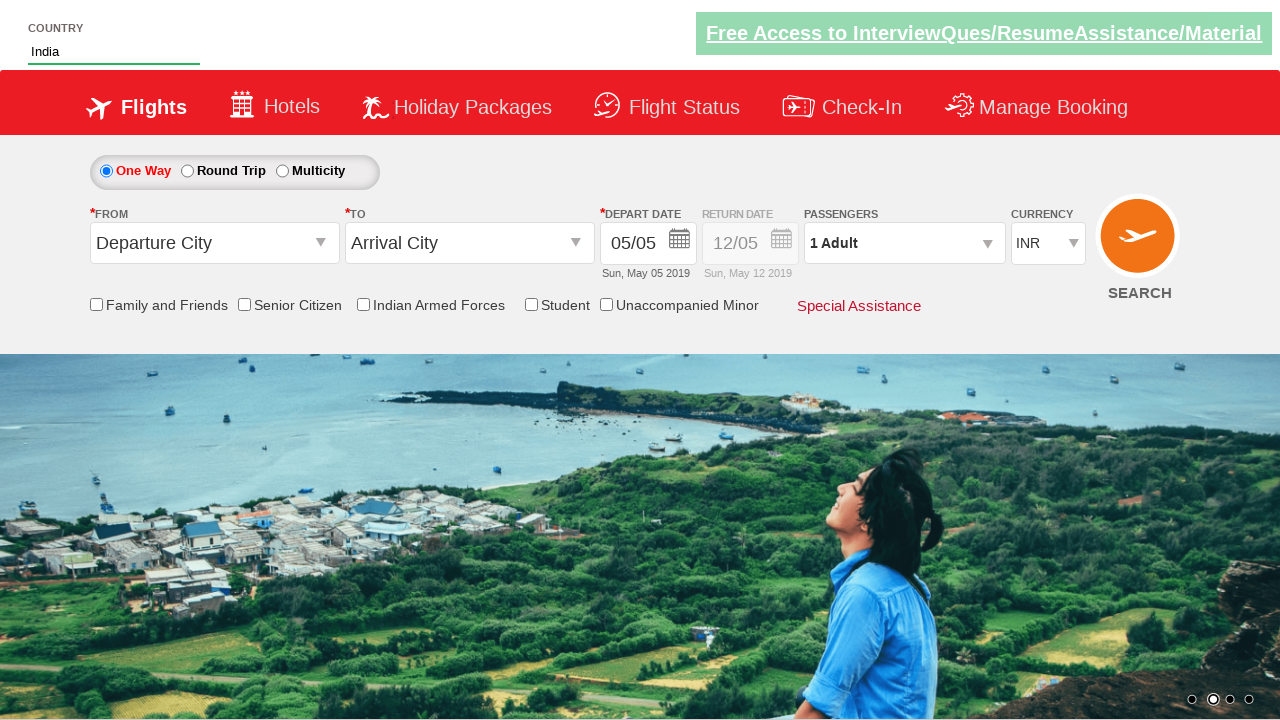

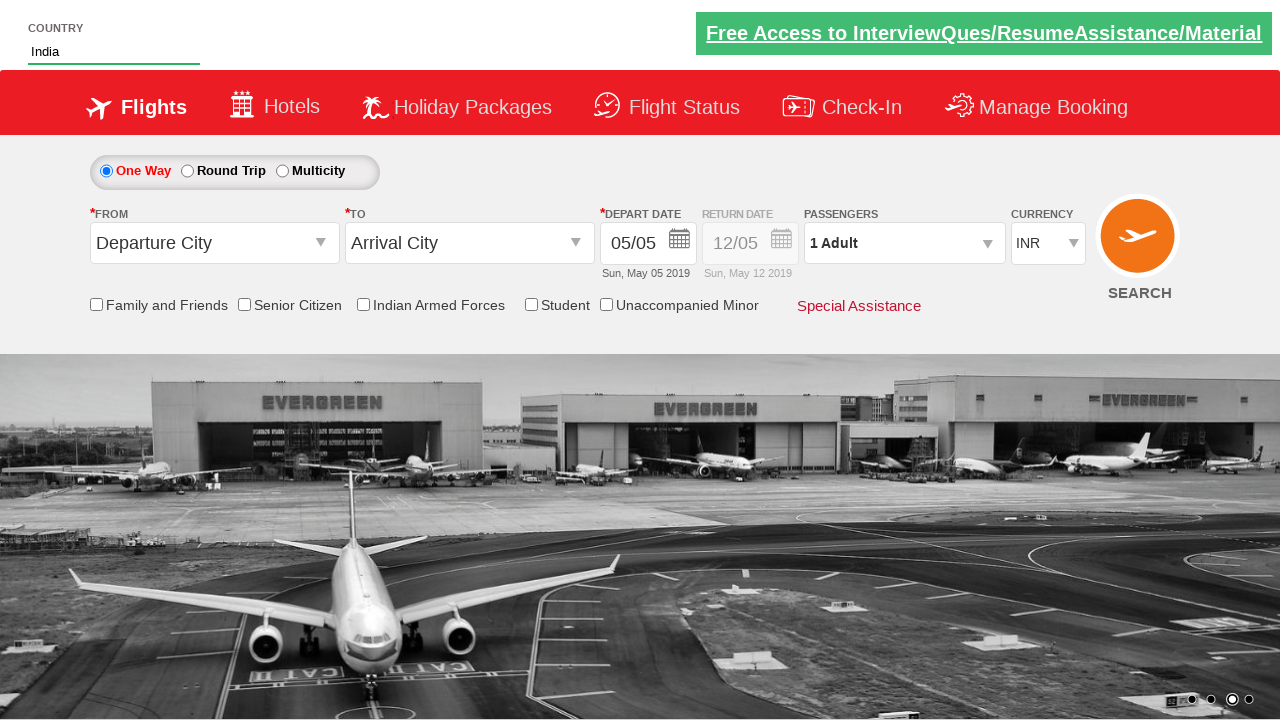